Tests that todo data persists after page reload

Starting URL: https://demo.playwright.dev/todomvc

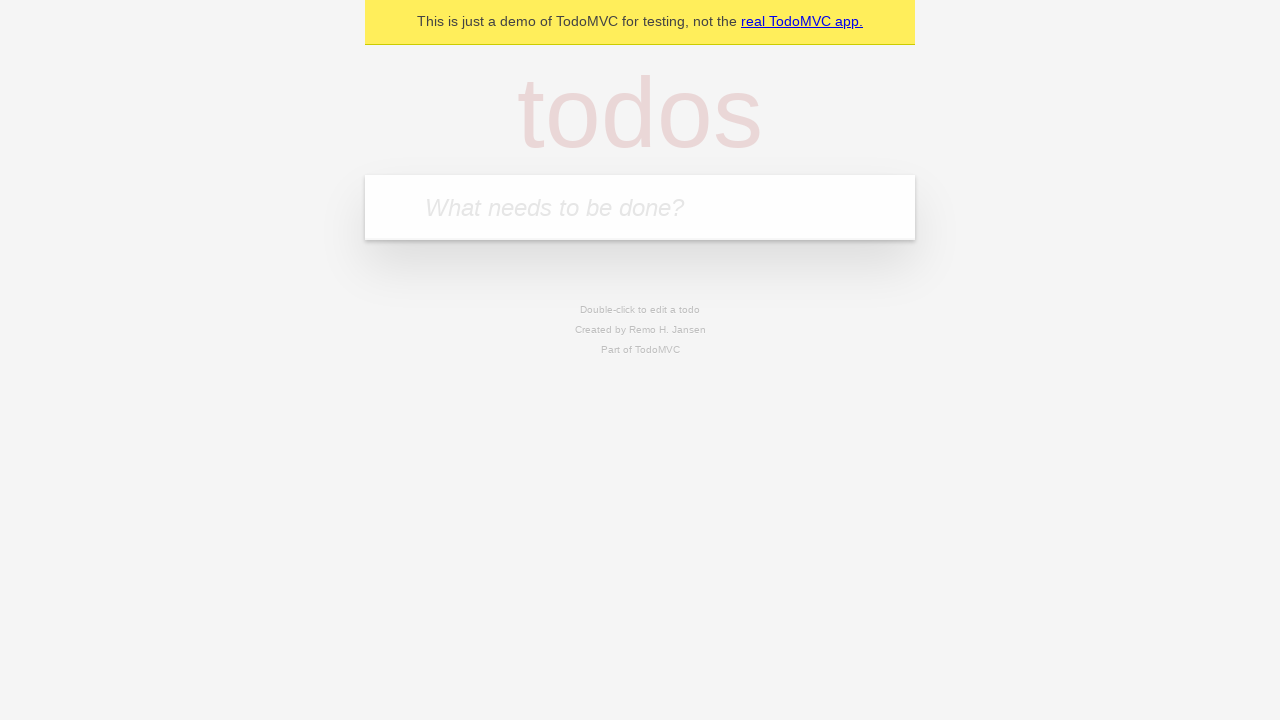

Filled first todo input with 'buy some cheese' on .new-todo
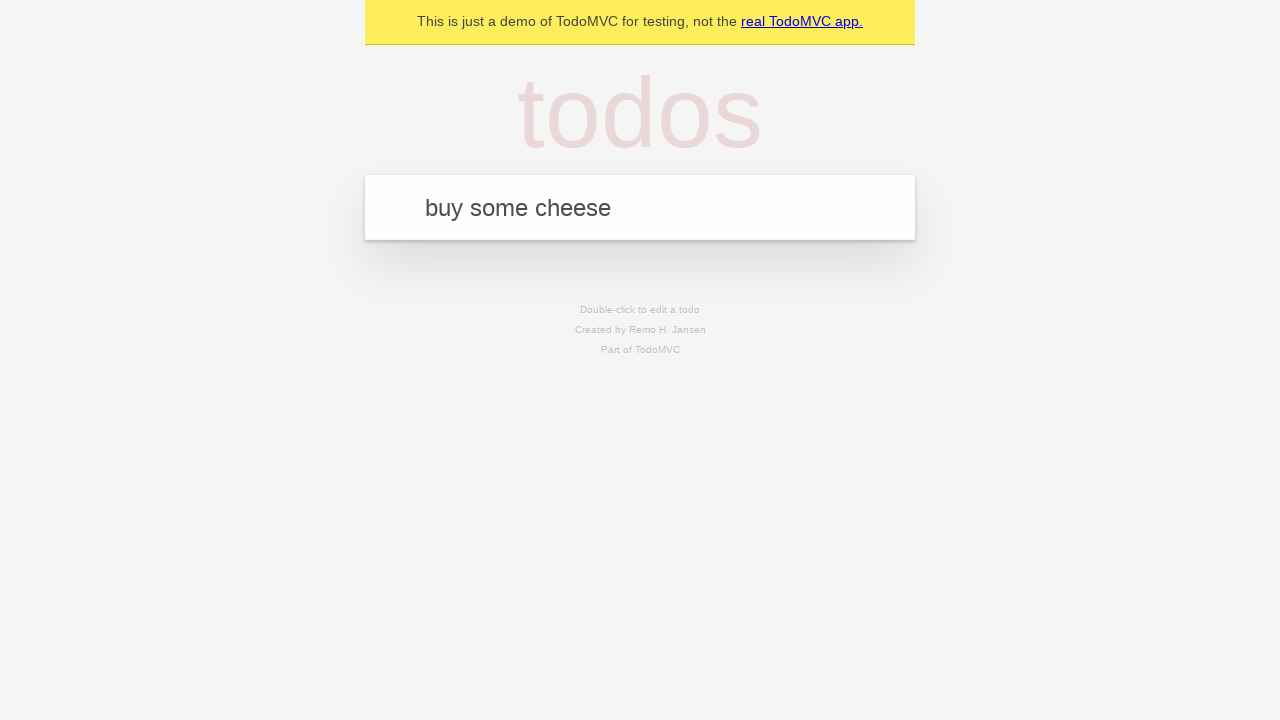

Pressed Enter to create first todo on .new-todo
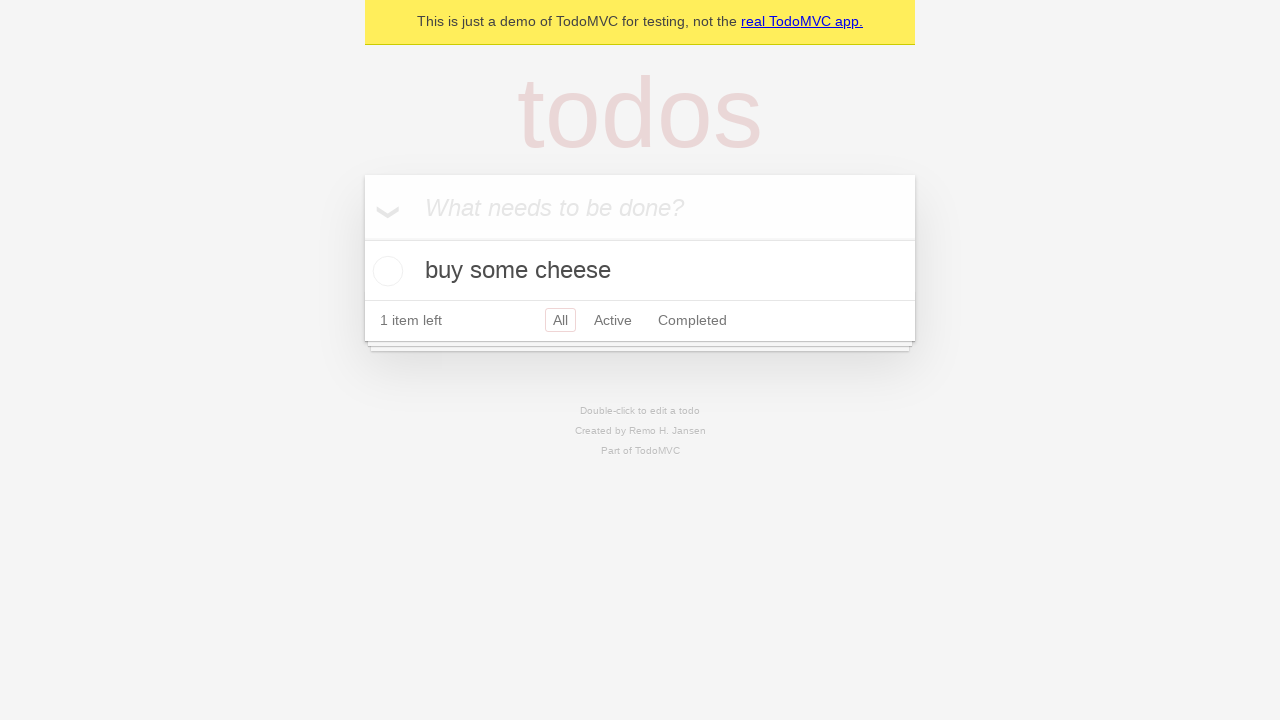

Filled second todo input with 'feed the cat' on .new-todo
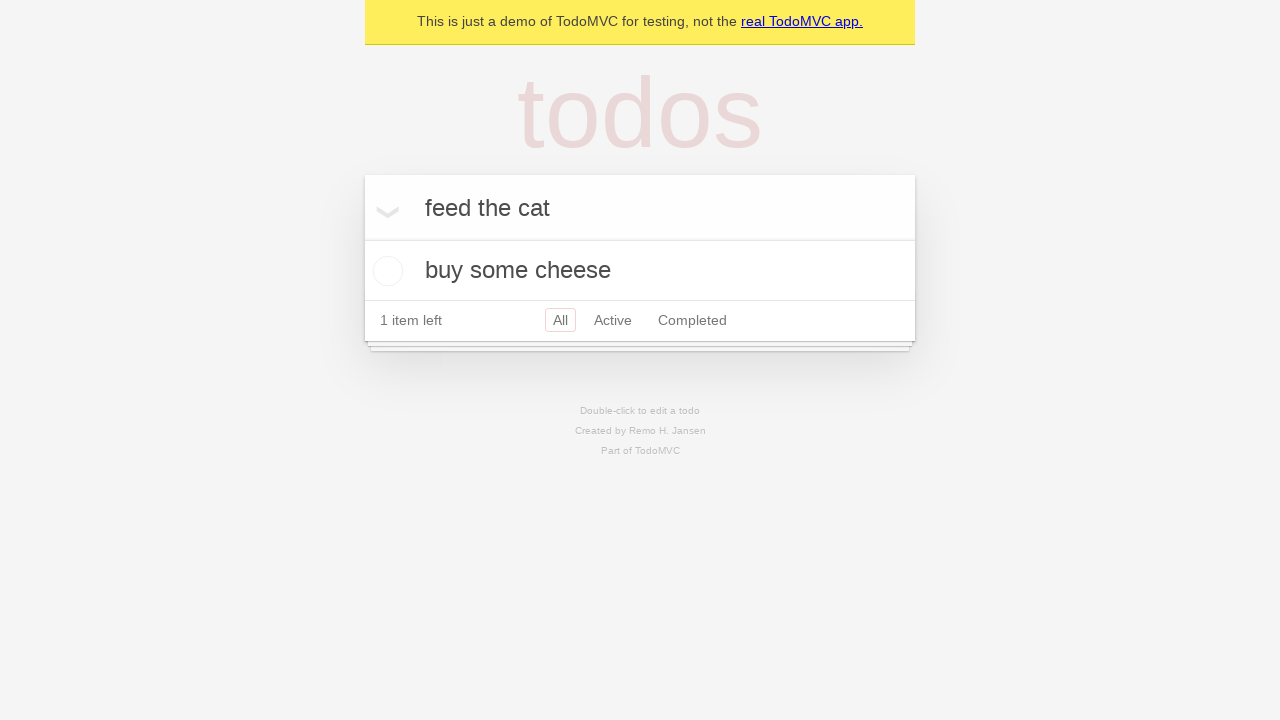

Pressed Enter to create second todo on .new-todo
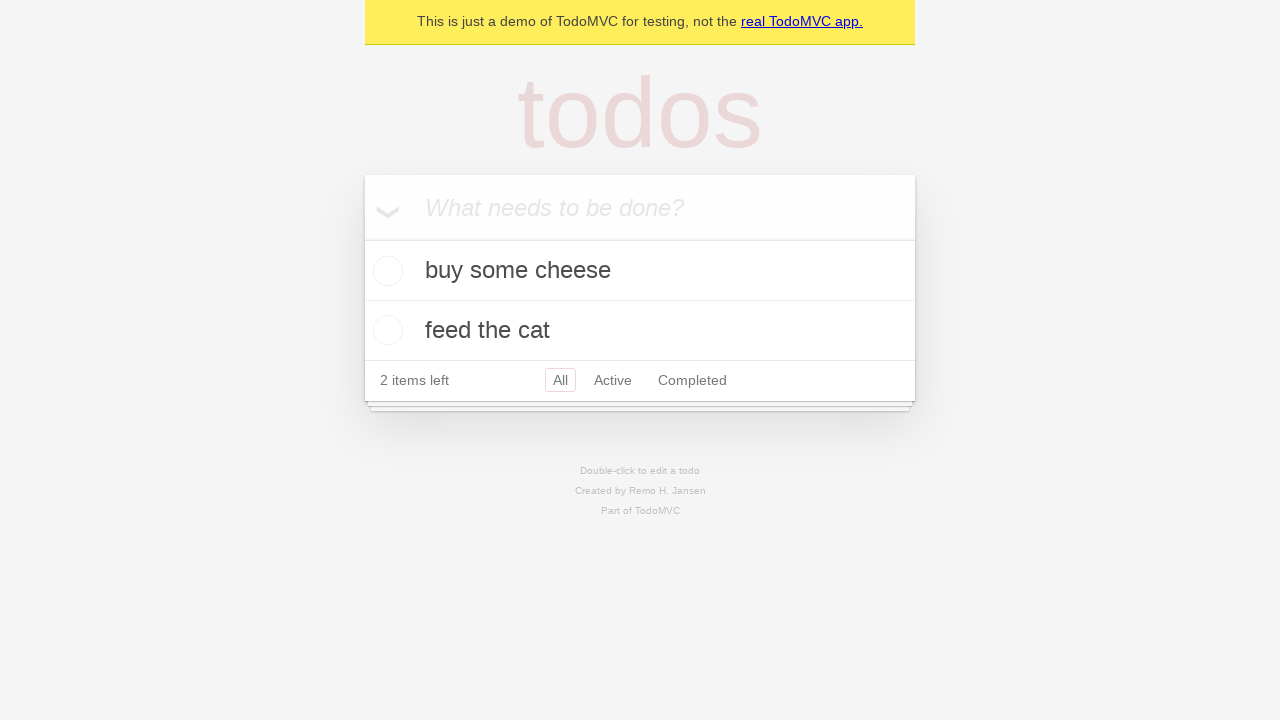

Second todo item appeared in the list
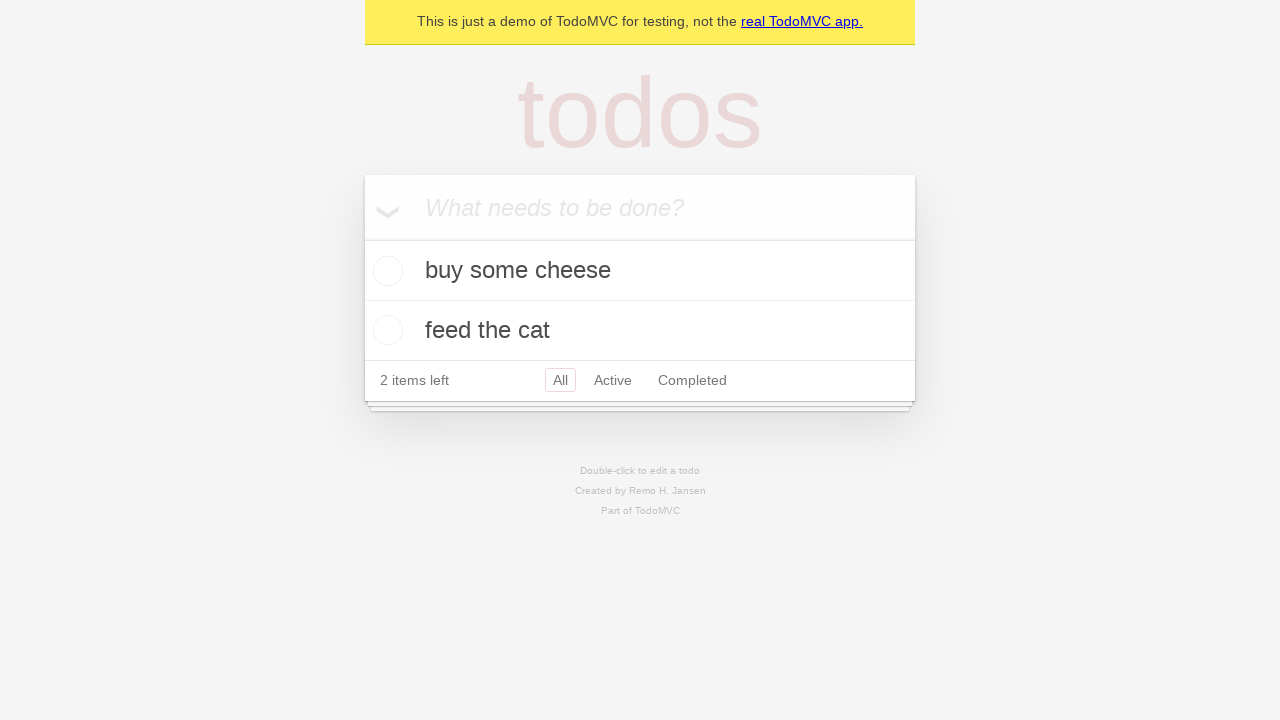

Checked the first todo item as complete at (385, 271) on .todo-list li >> nth=0 >> .toggle
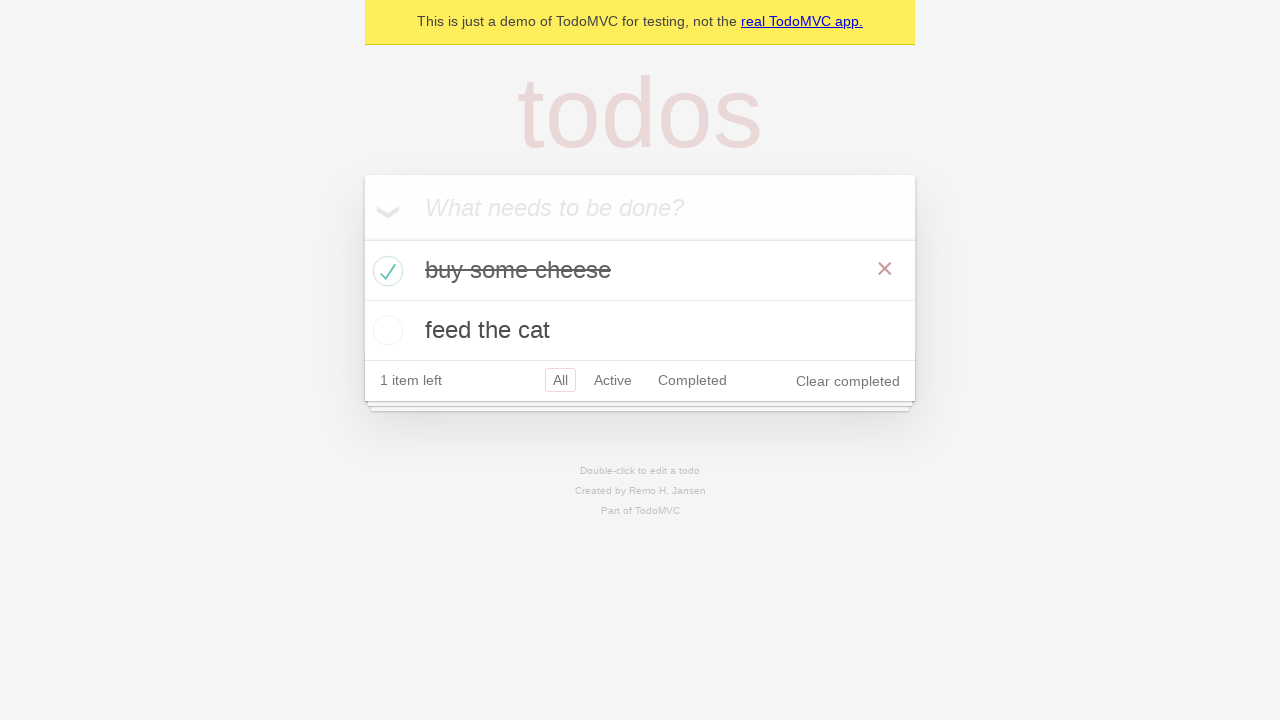

Reloaded the page to test data persistence
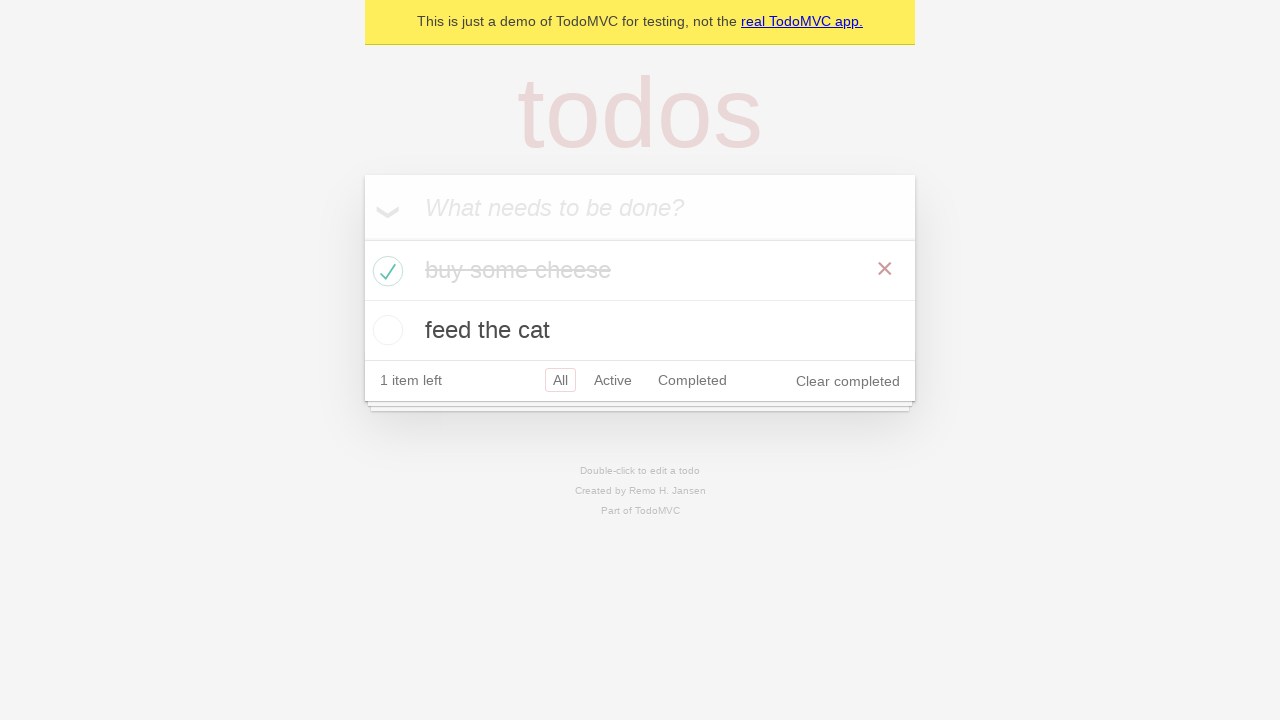

Todo items persisted and reappeared after page reload
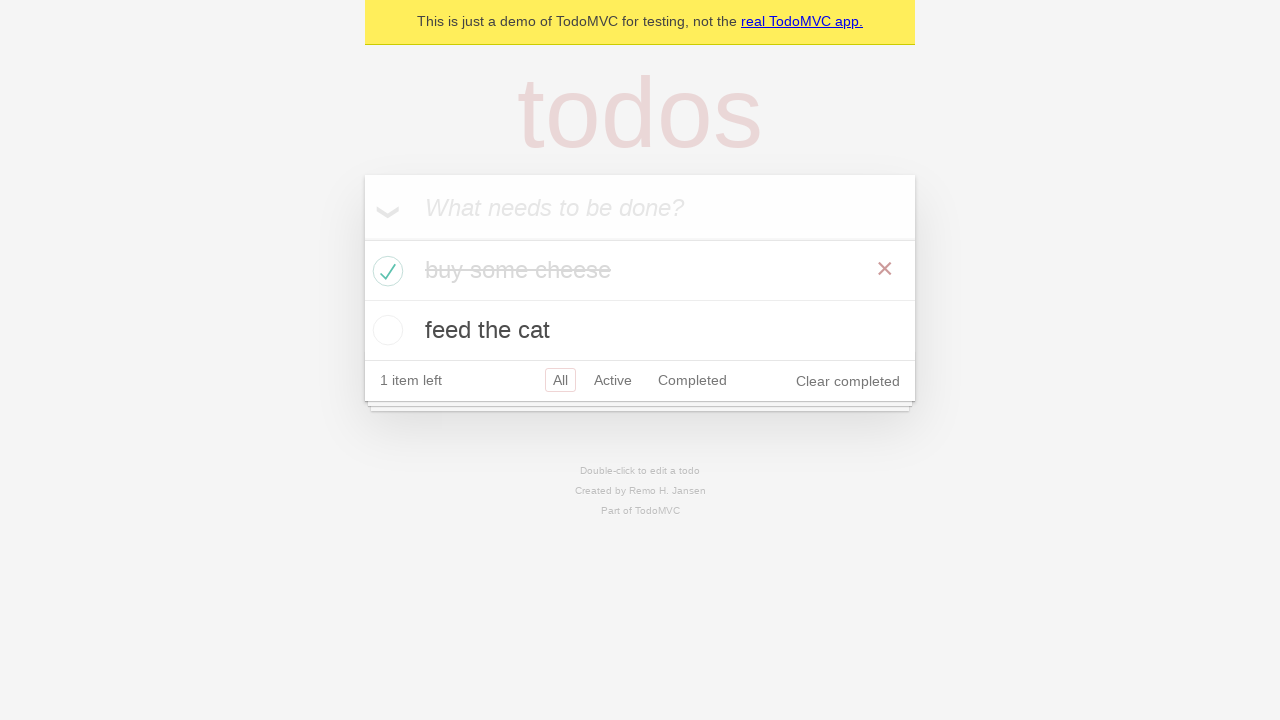

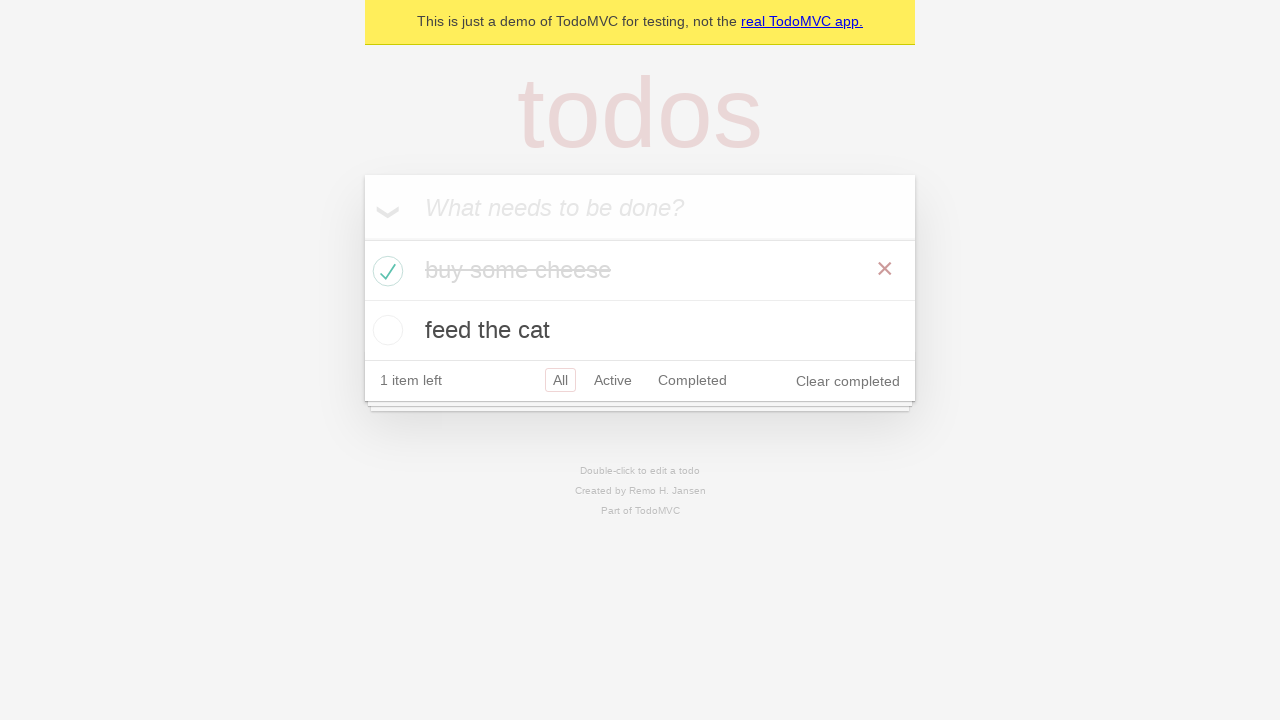